Navigates to a website and verifies that anchor link elements are present on the page

Starting URL: https://www.zlti.com/

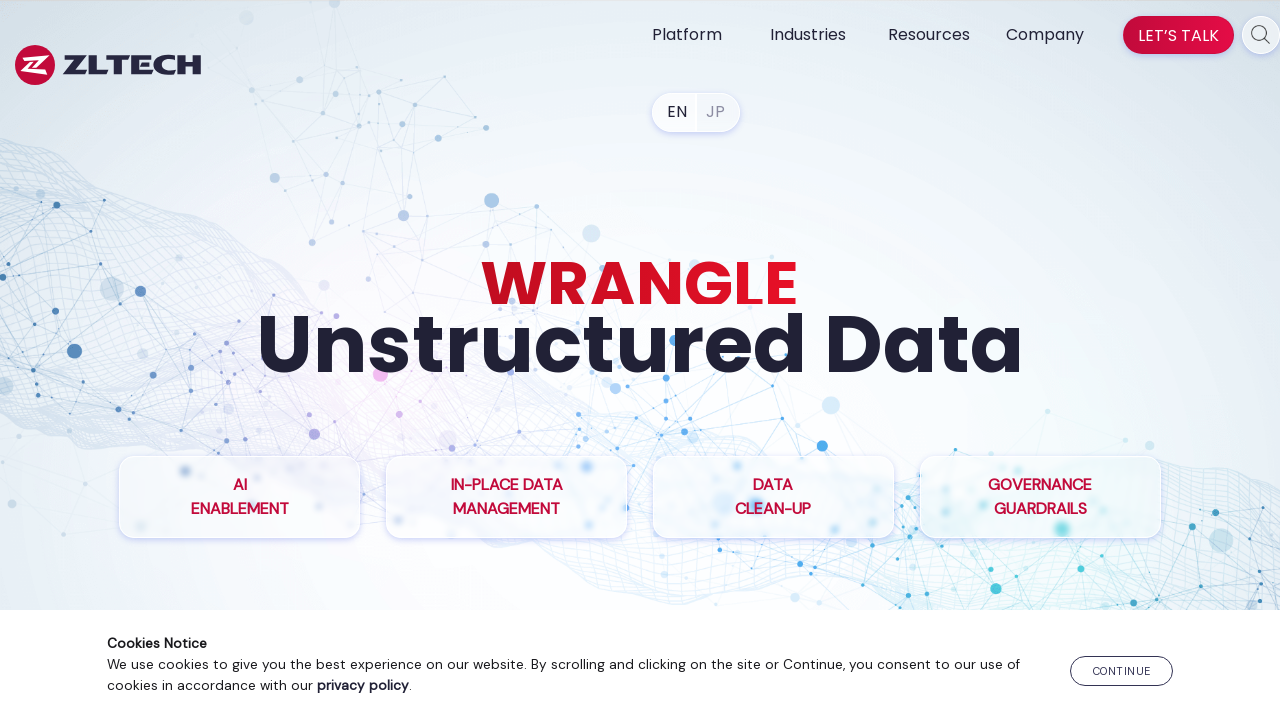

Navigated to https://www.zlti.com/
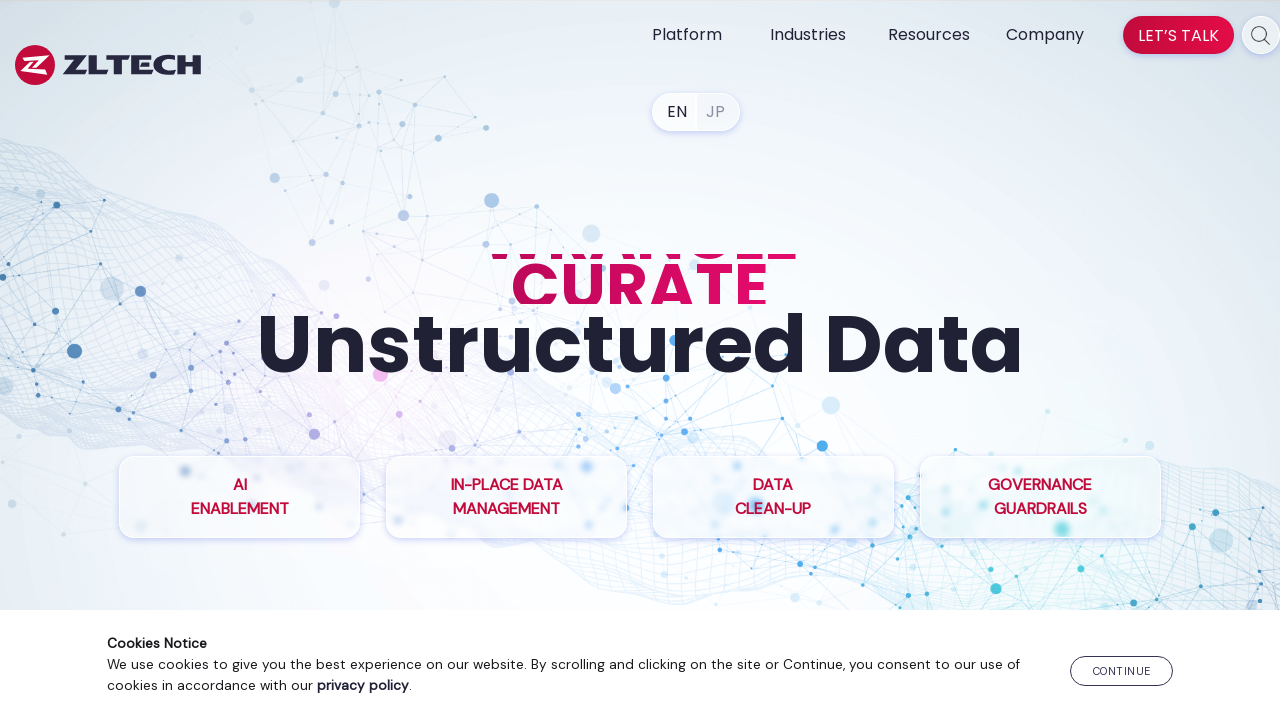

Set viewport size to 1920x1080
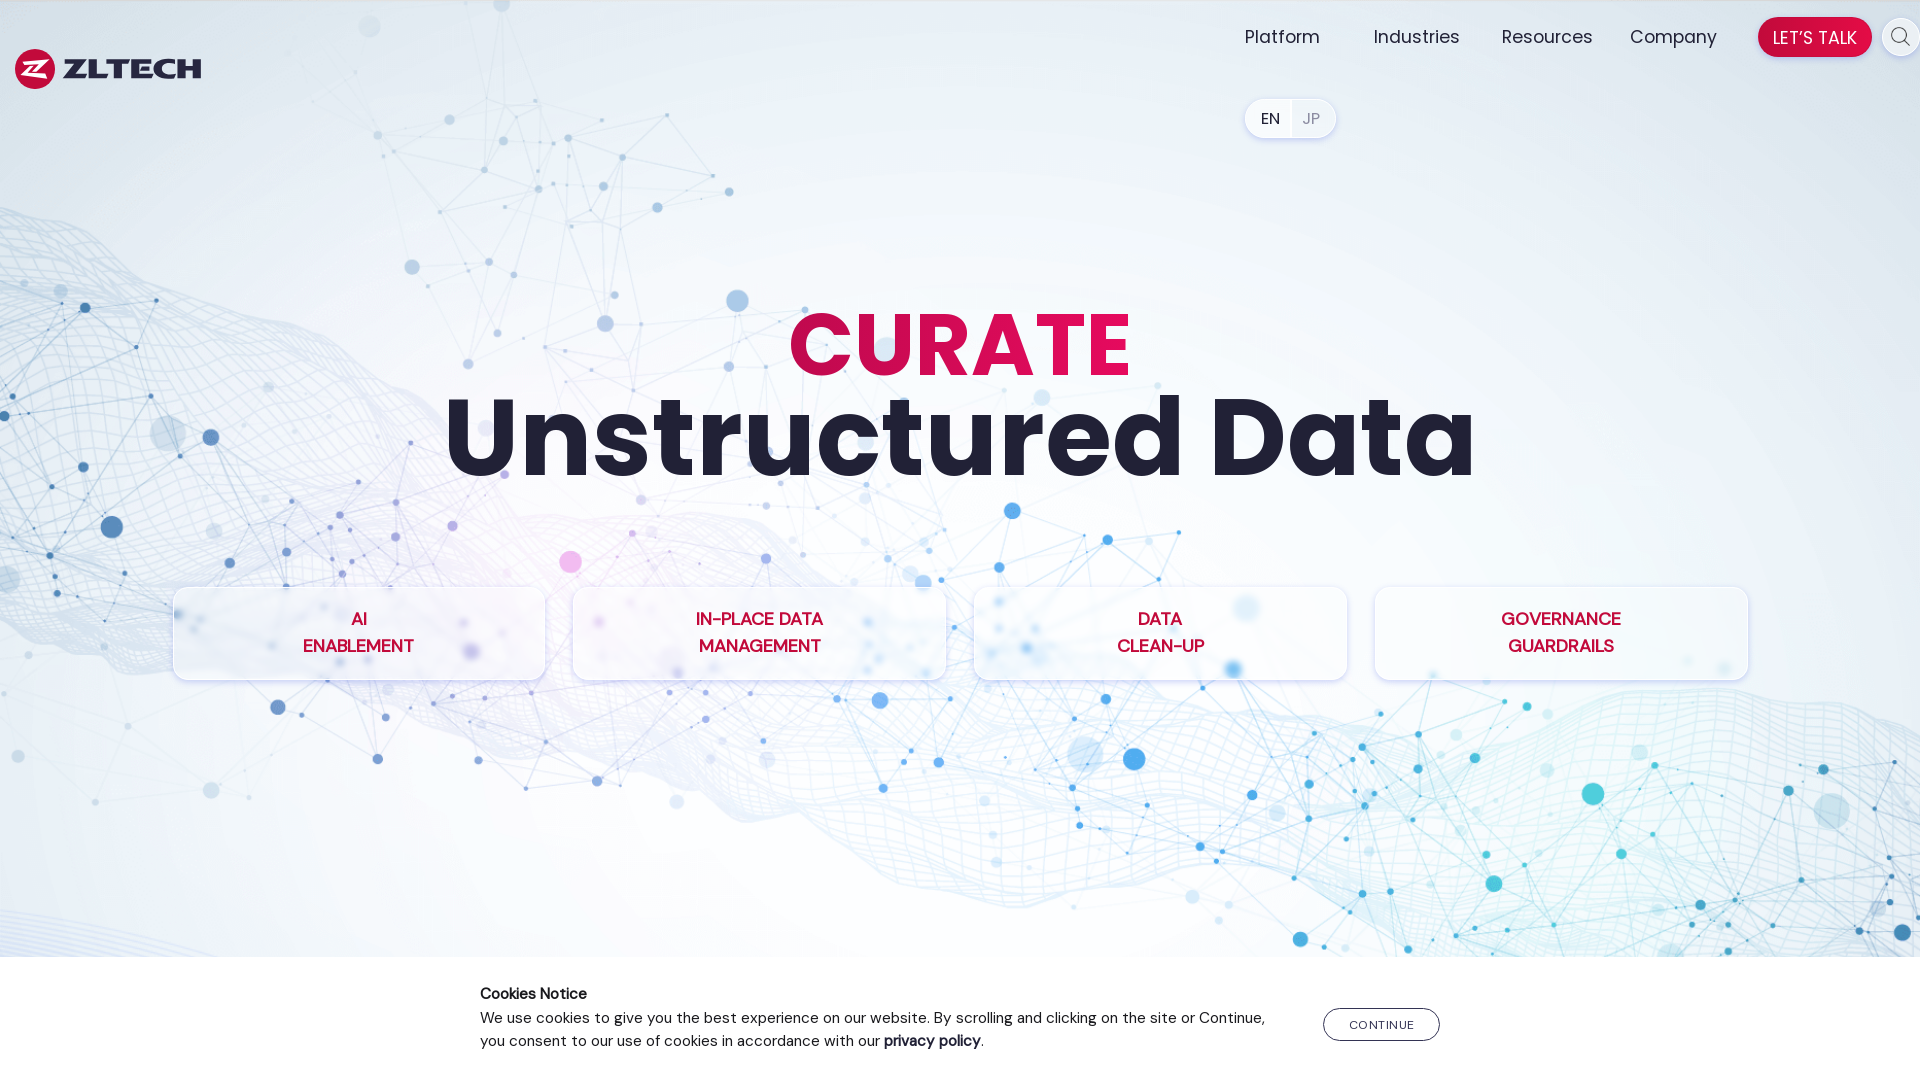

Page DOM content loaded
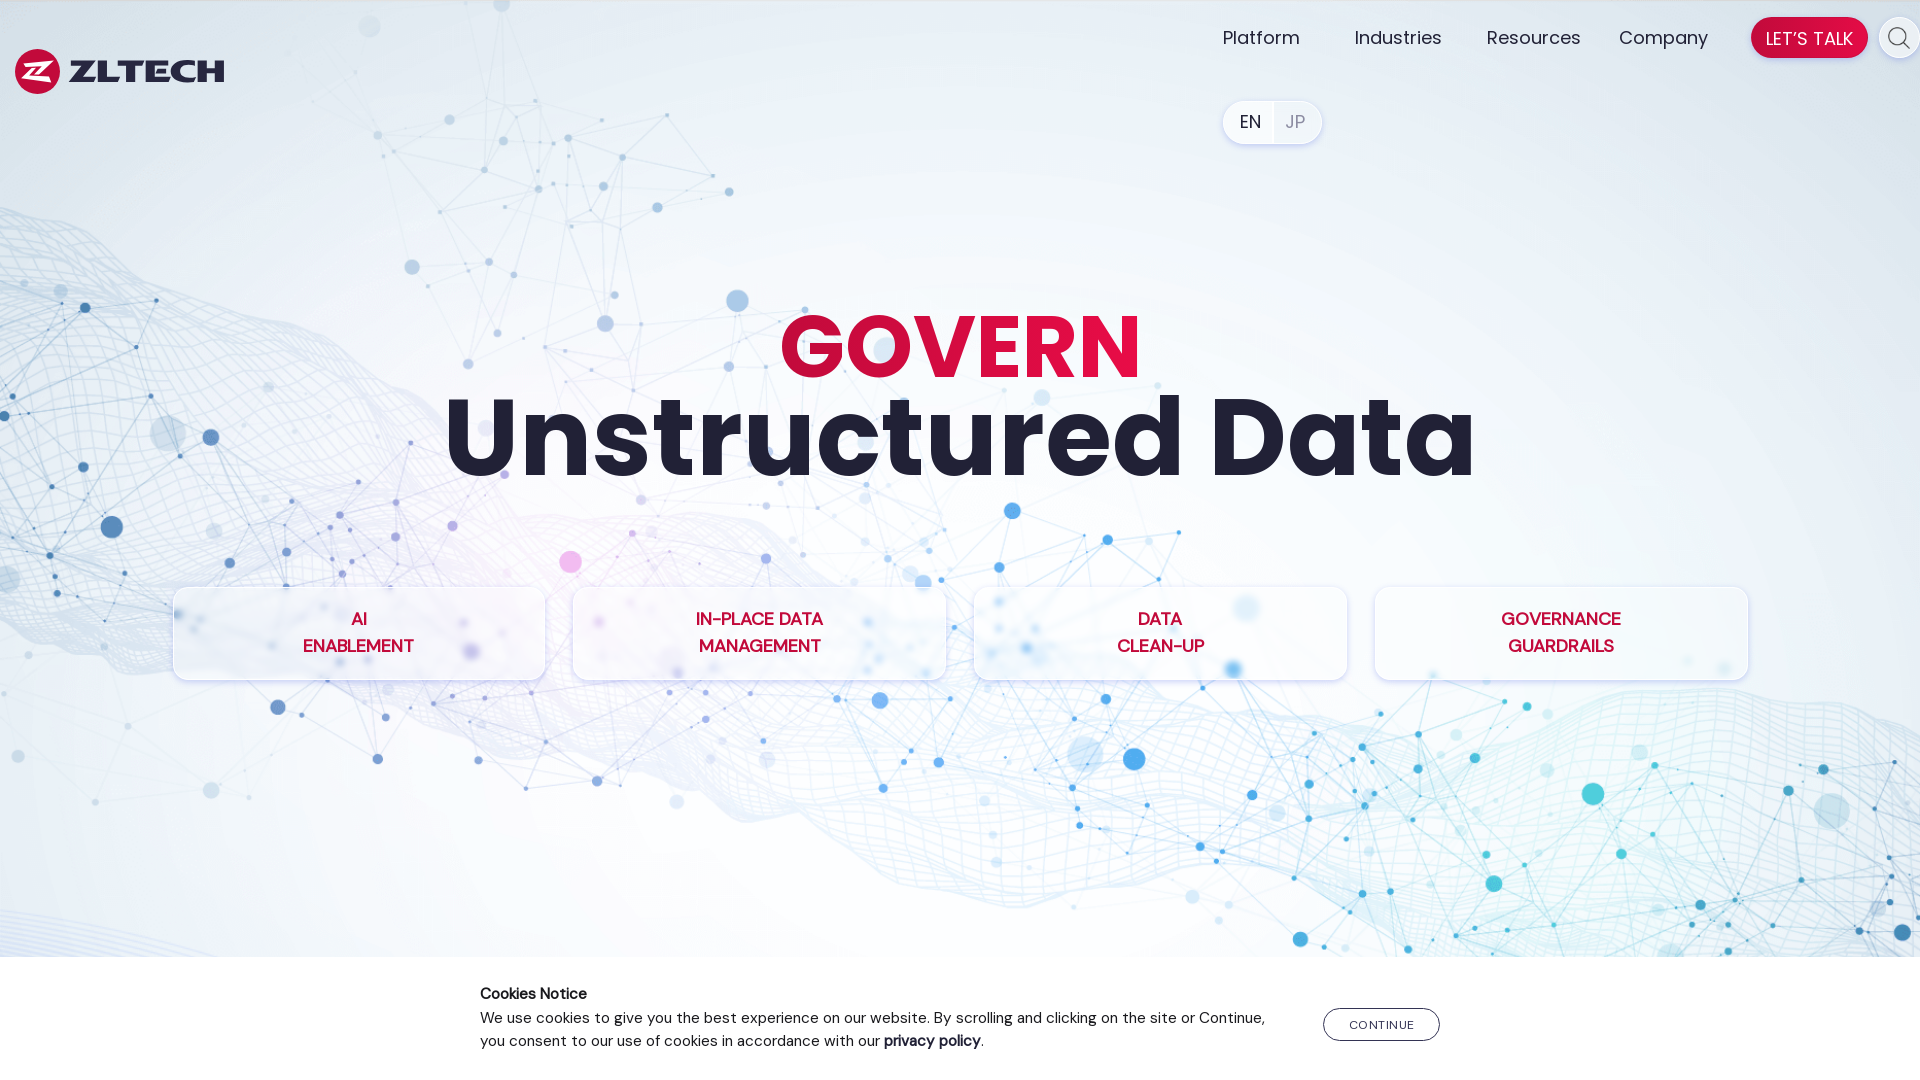

Located all anchor elements on the page
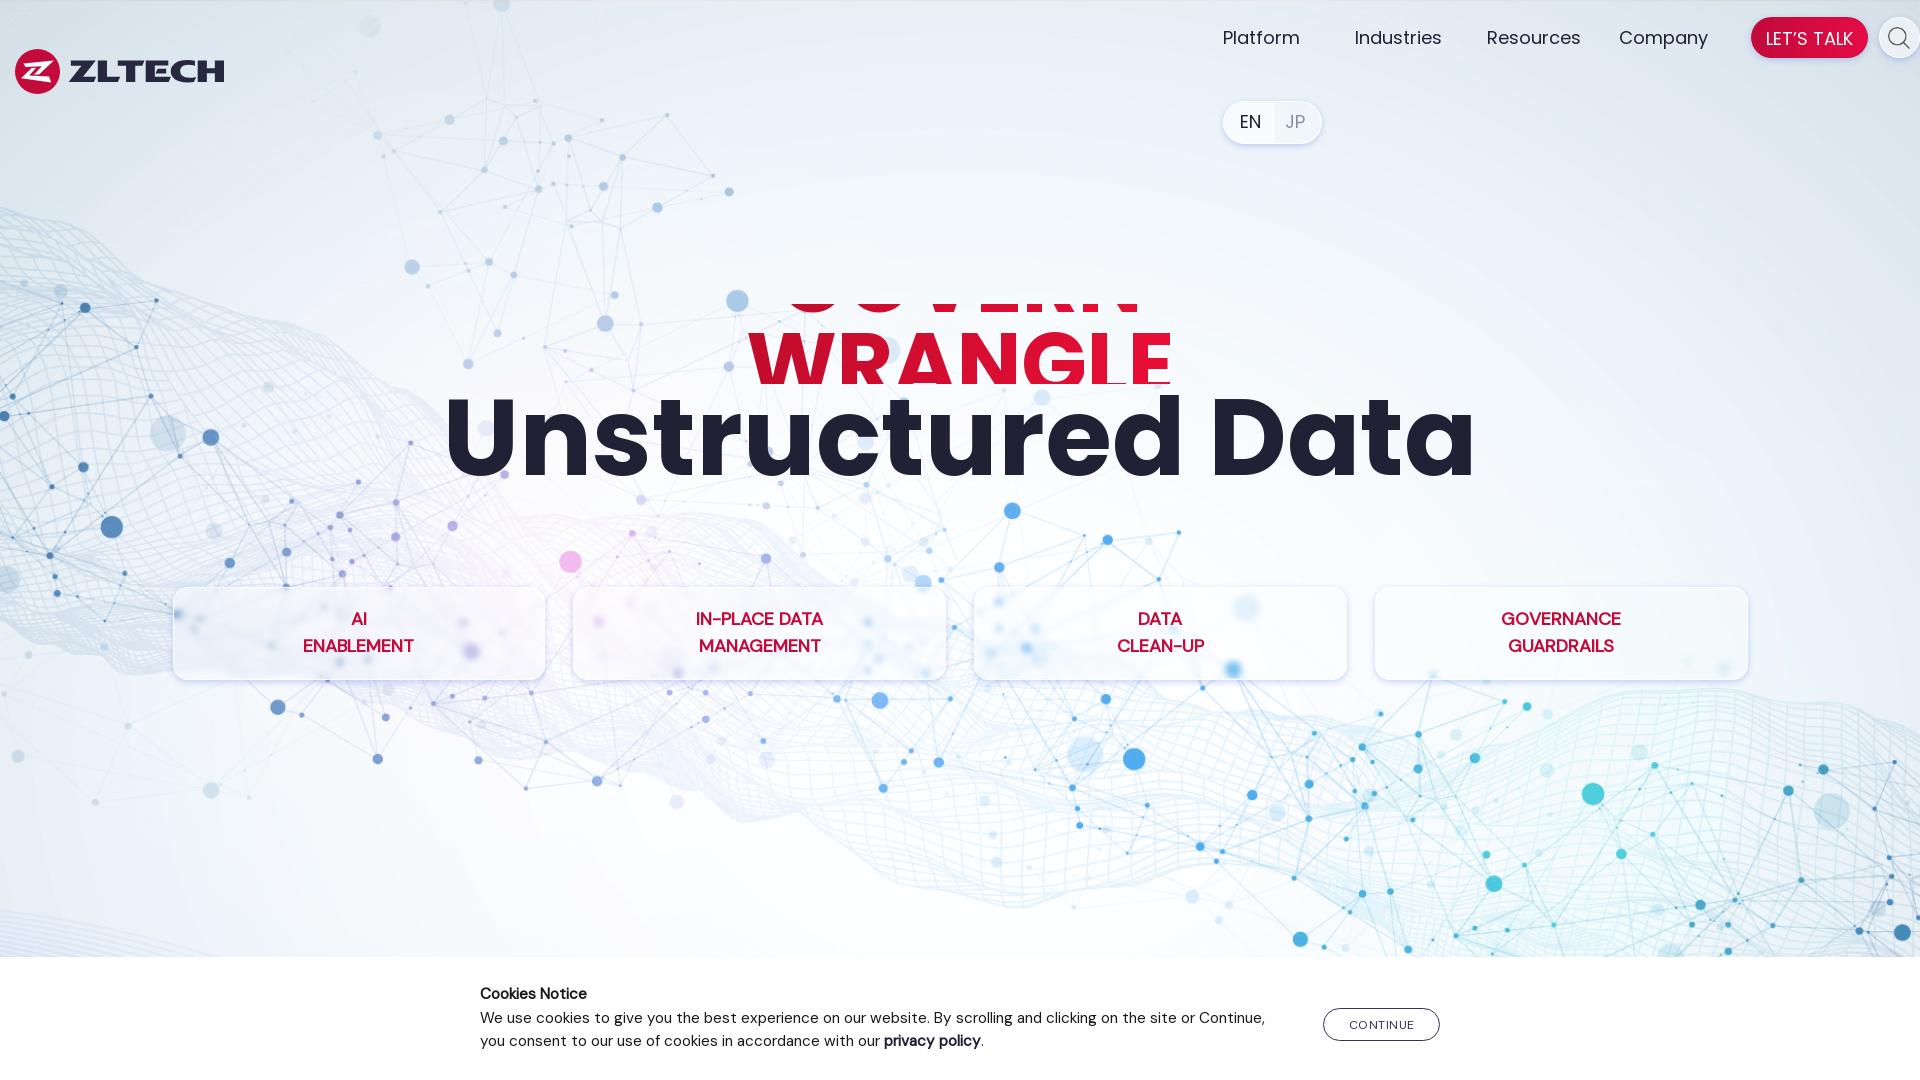

Verified 79 anchor tags are present on page
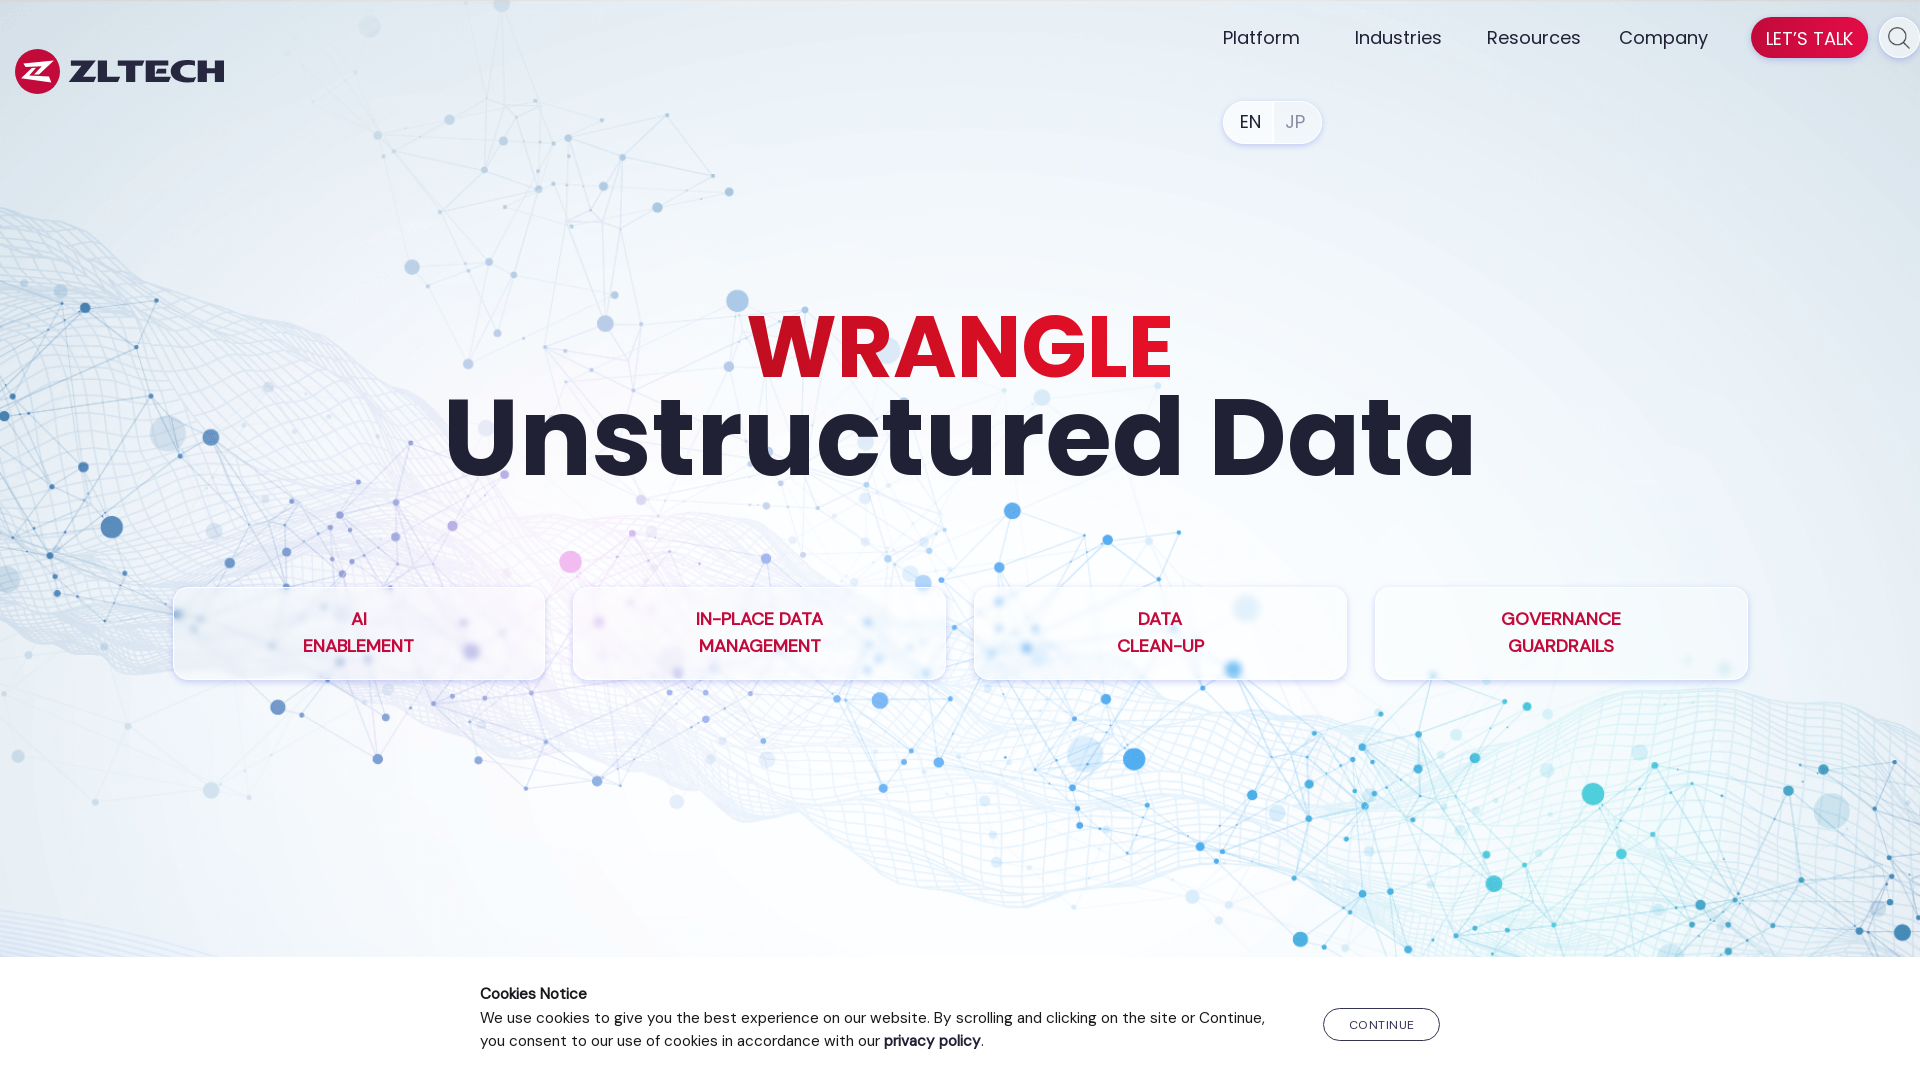

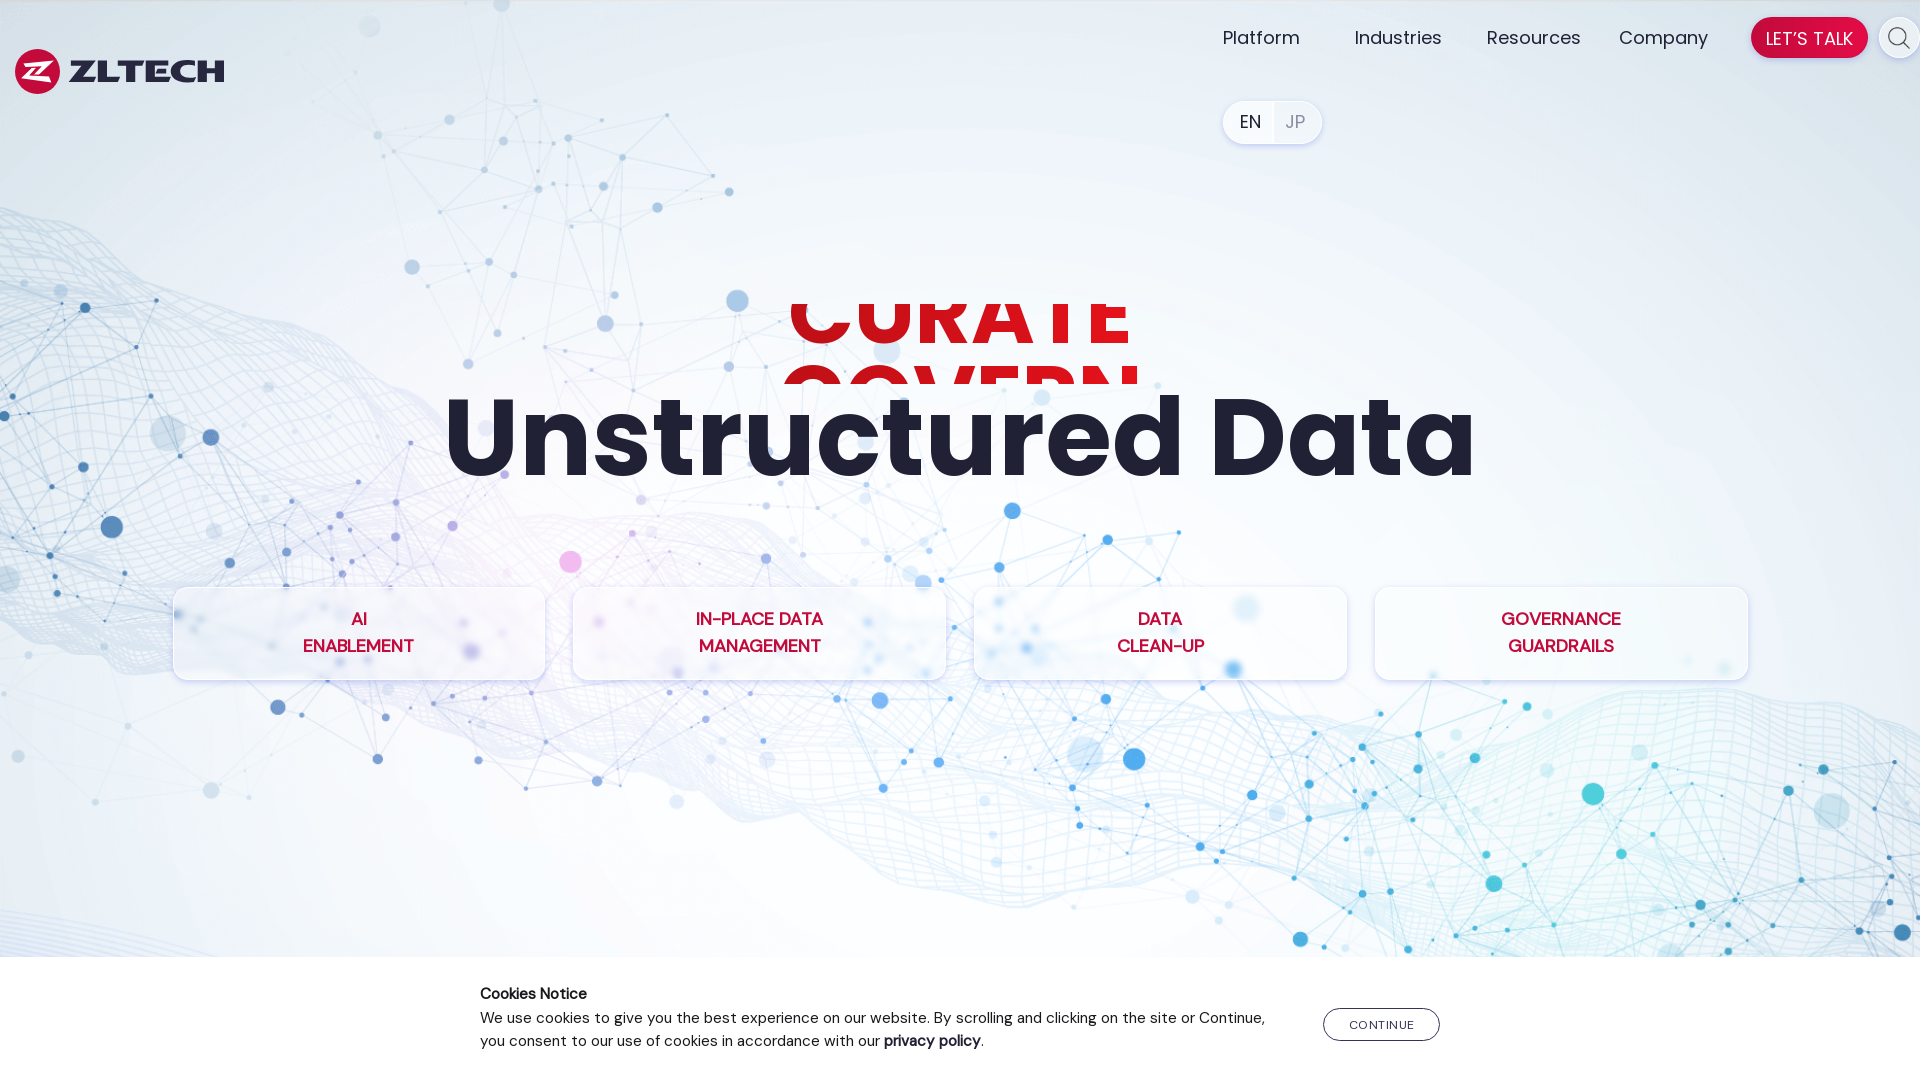